Tests a registration form by filling in first name, last name, and email fields, then submitting the form and verifying the success message is displayed.

Starting URL: http://suninjuly.github.io/registration1.html

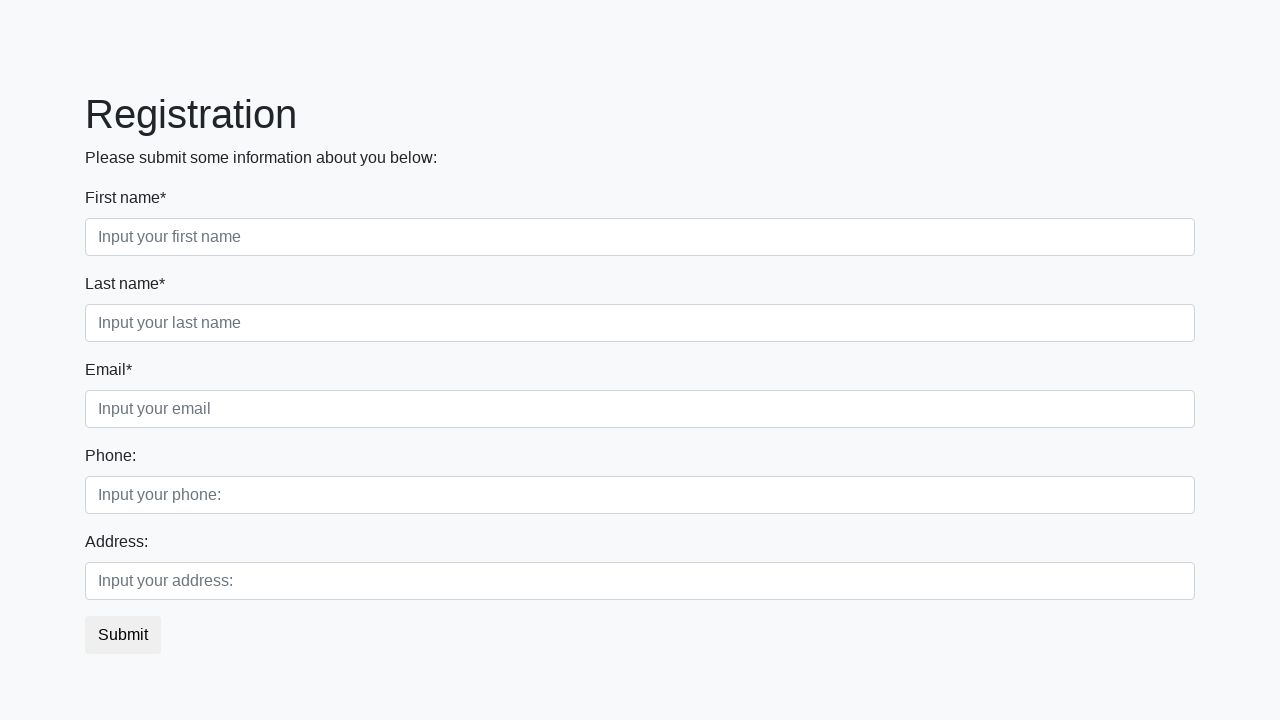

Filled first name field with 'Ivan' on div.first_block .form-group .first
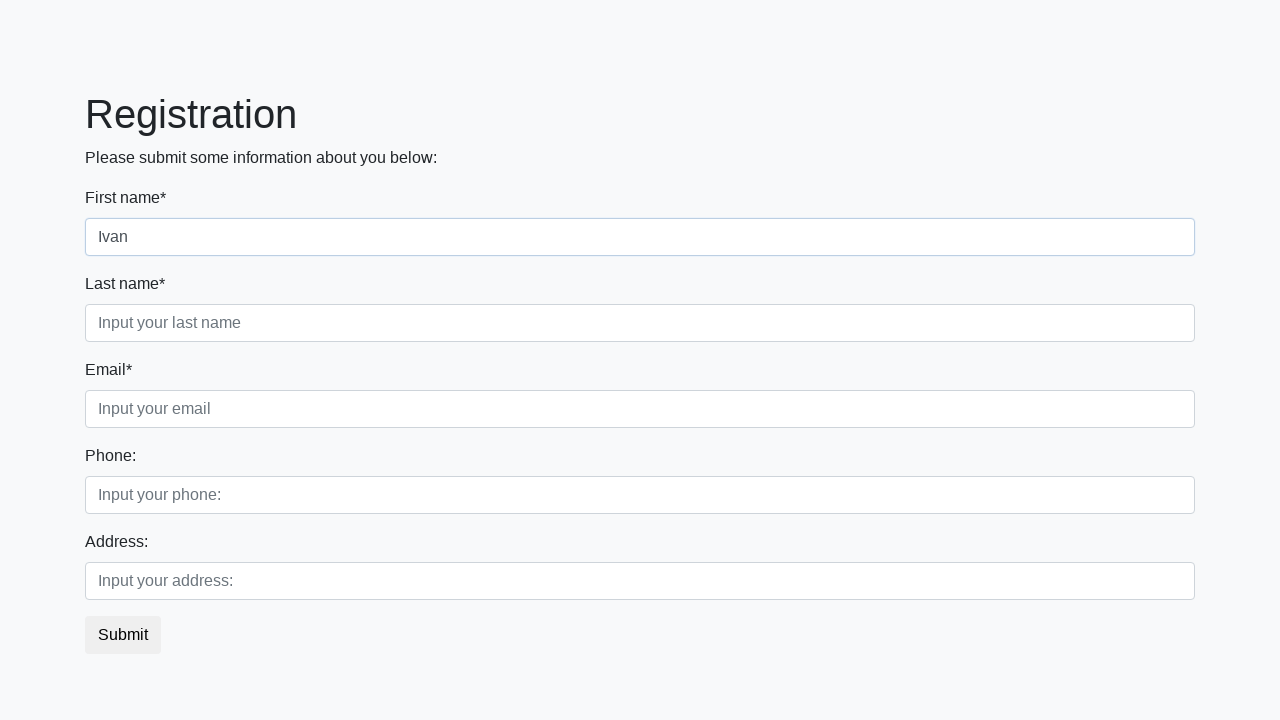

Filled last name field with 'Petrov' on div.first_block .form-group .second
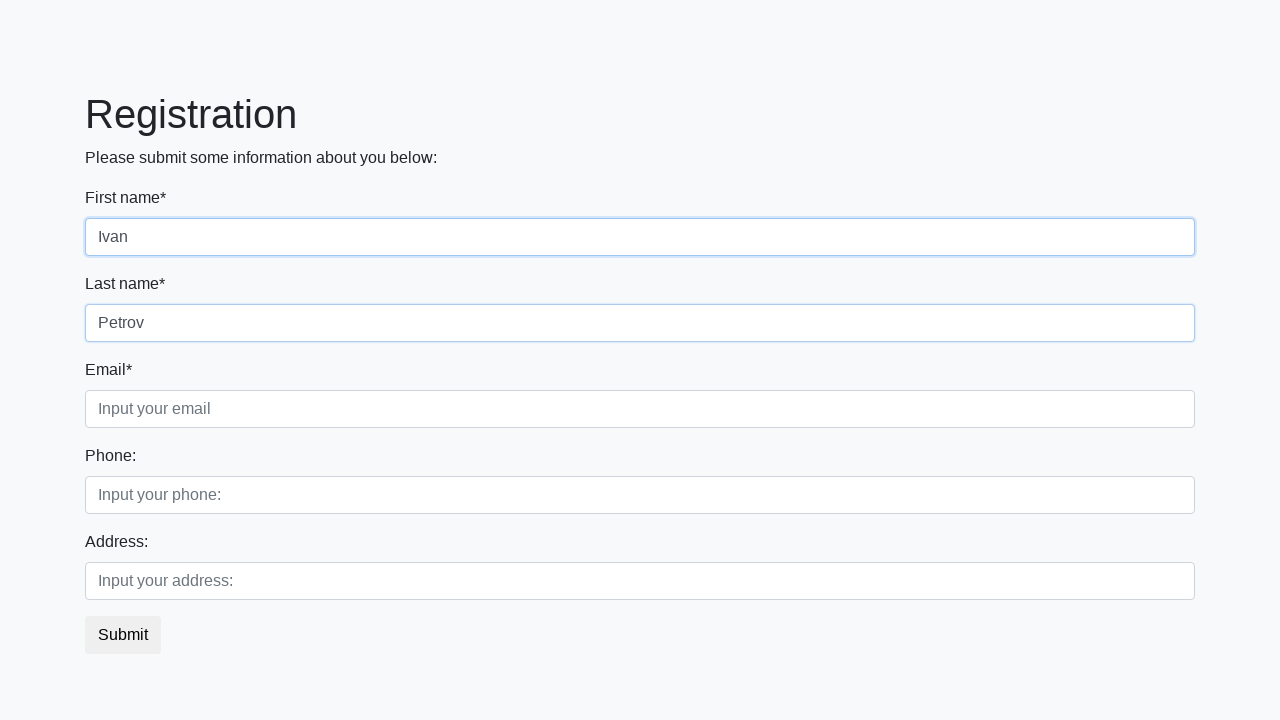

Filled email field with 'qwerty@mail.ru' on div.first_block .form-group .third
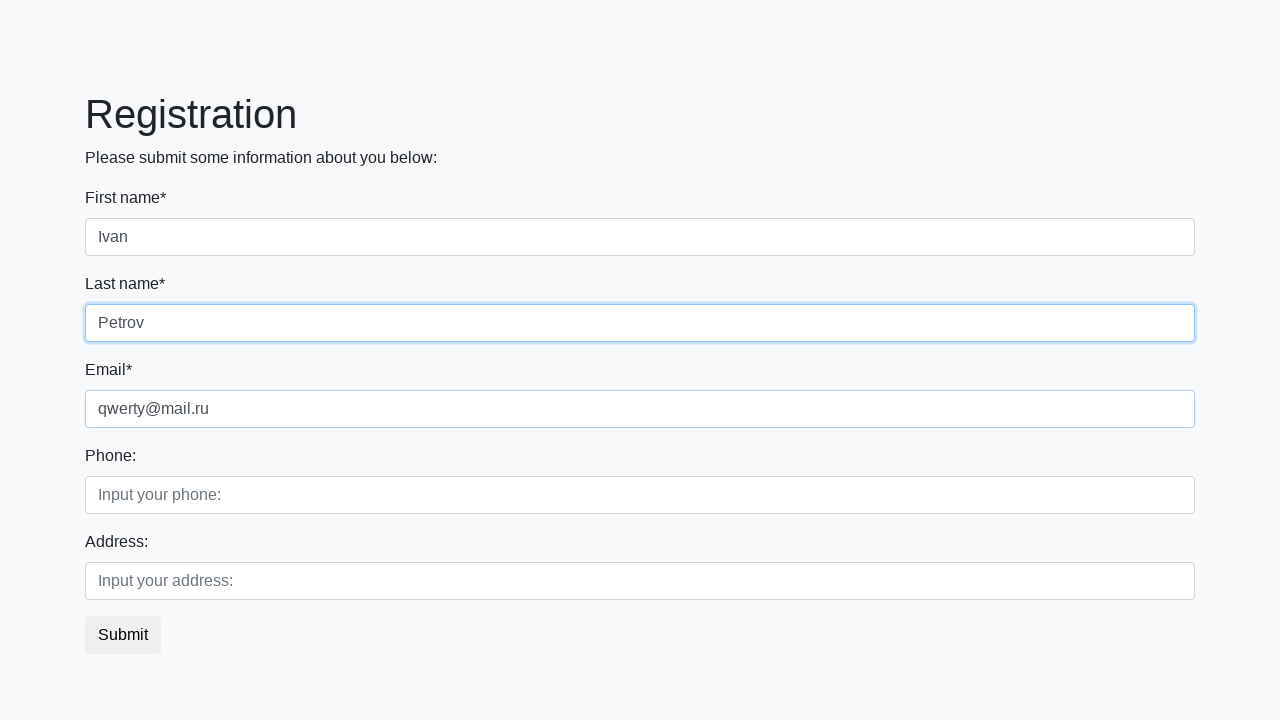

Clicked submit button to register at (123, 635) on button.btn
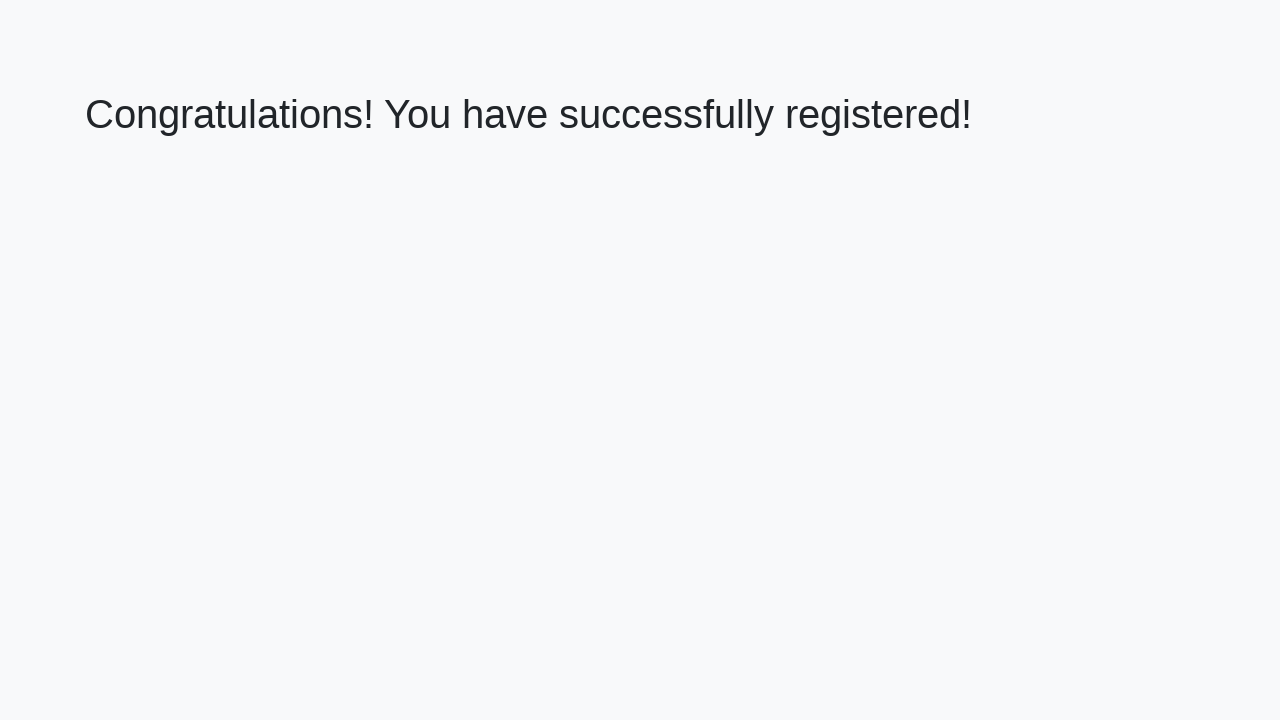

Success message heading loaded
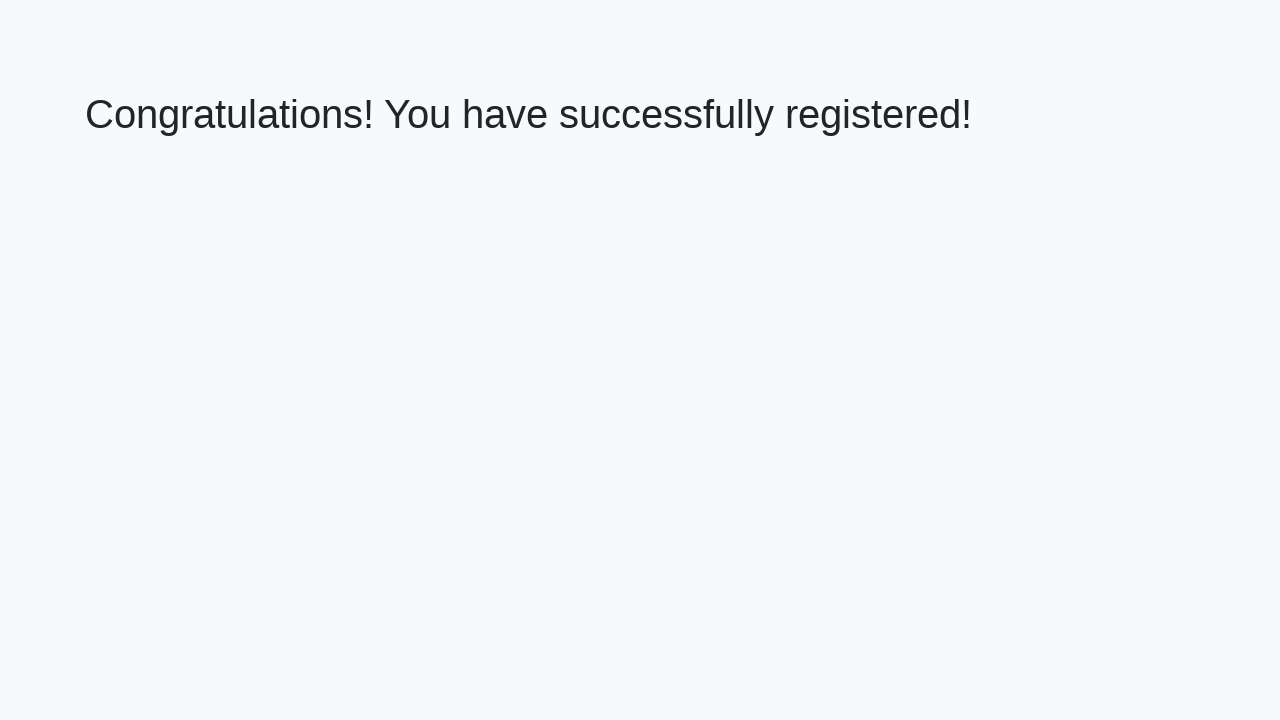

Retrieved success message text
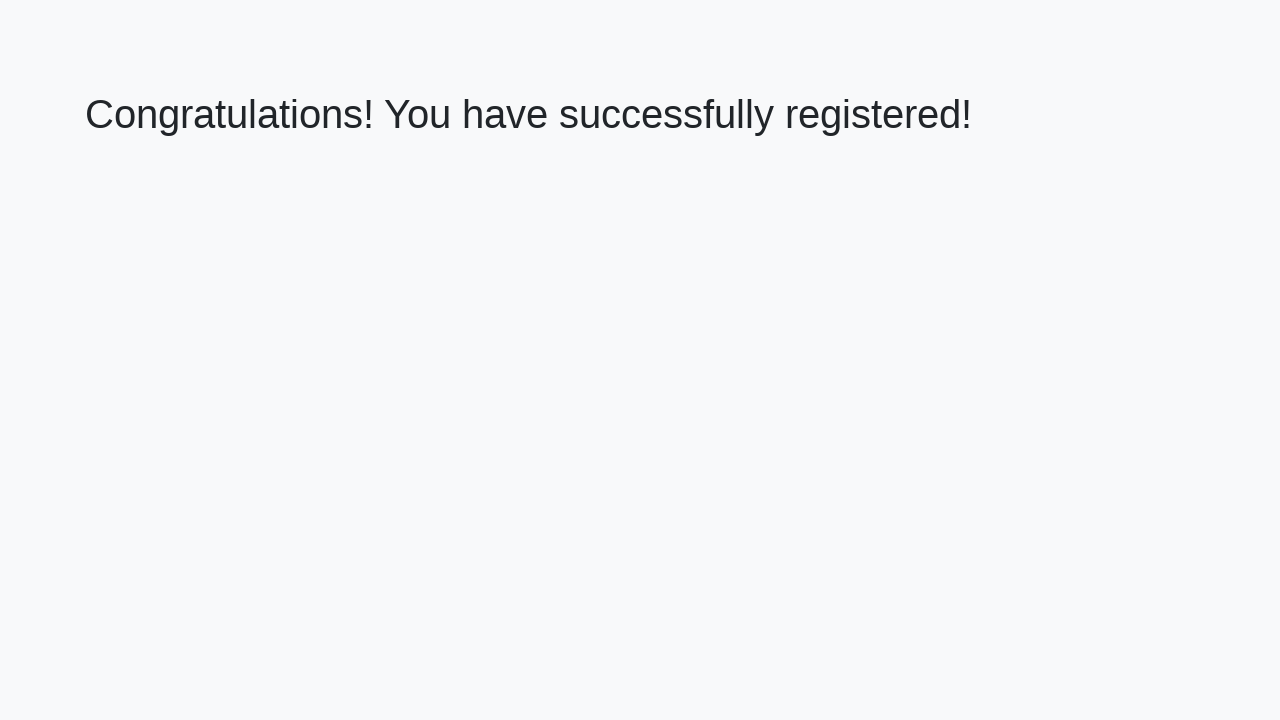

Verified success message matches expected text
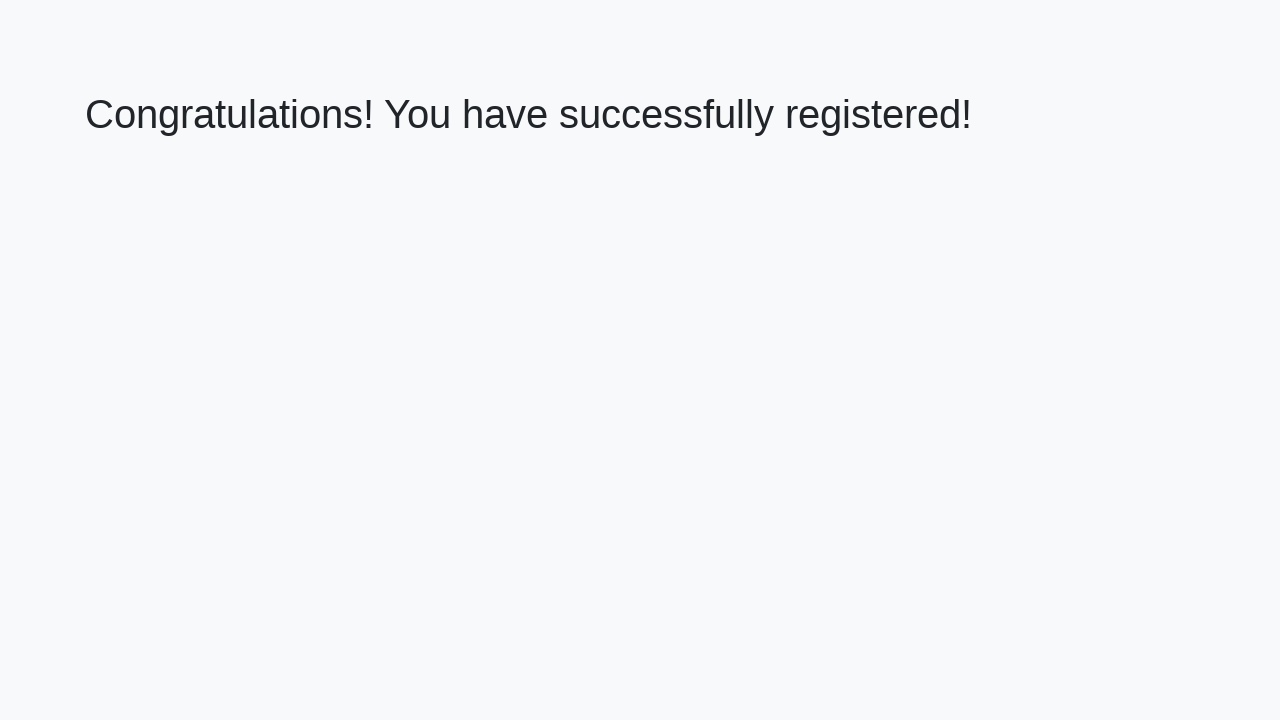

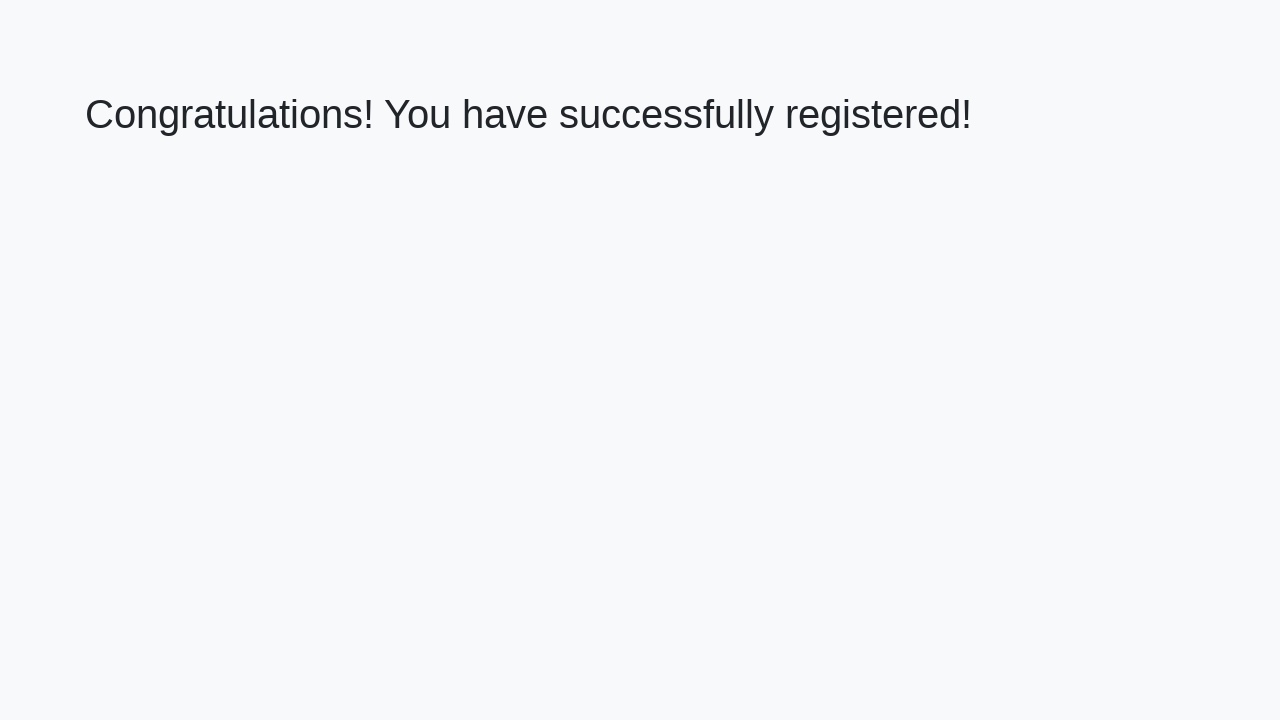